Tests that the Due column in table 2 (with semantic class attributes) can be sorted in ascending order using class-based selectors

Starting URL: http://the-internet.herokuapp.com/tables

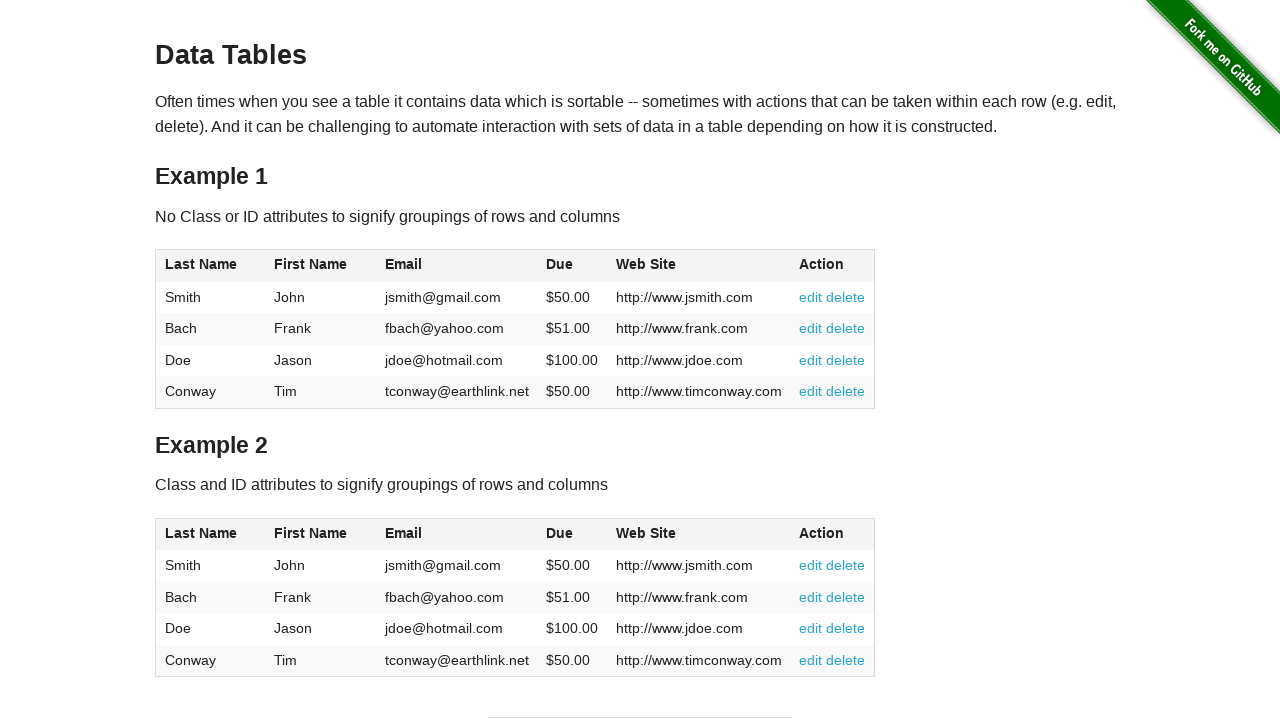

Clicked Due column header in table 2 to sort ascending at (560, 533) on #table2 thead .dues
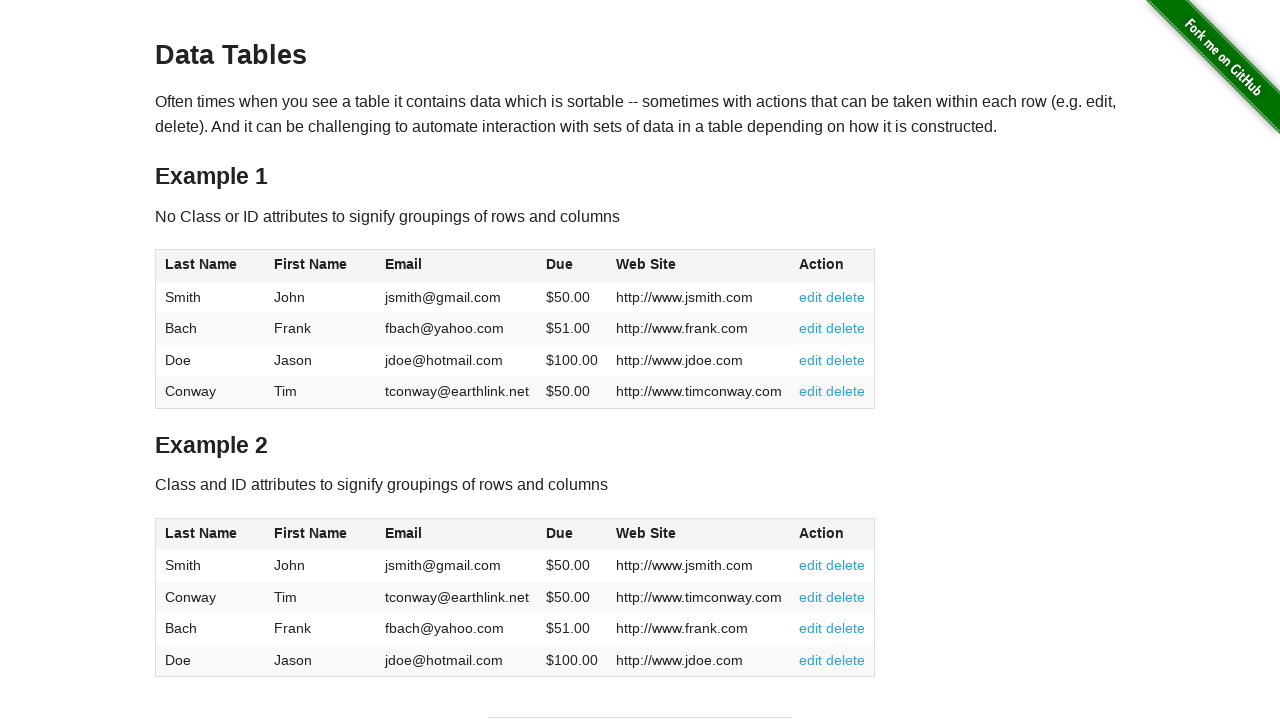

Table 2 body with Due column loaded
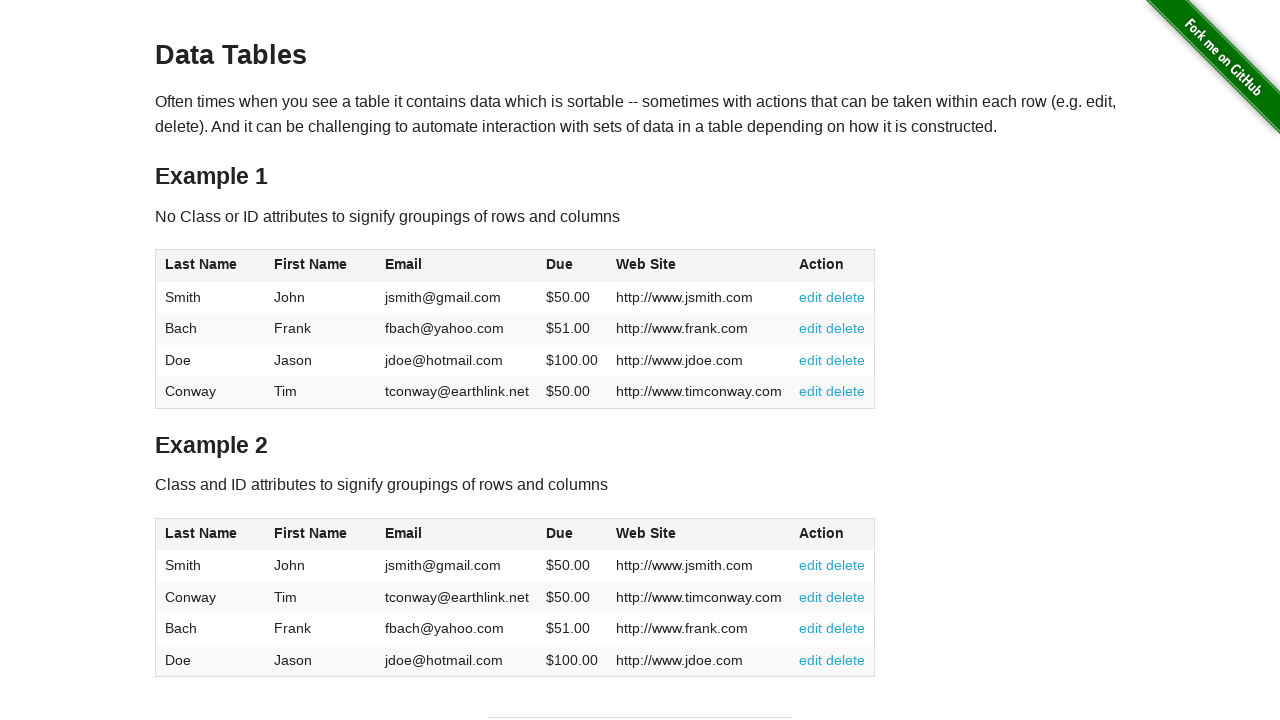

Located all Due column cells in table 2
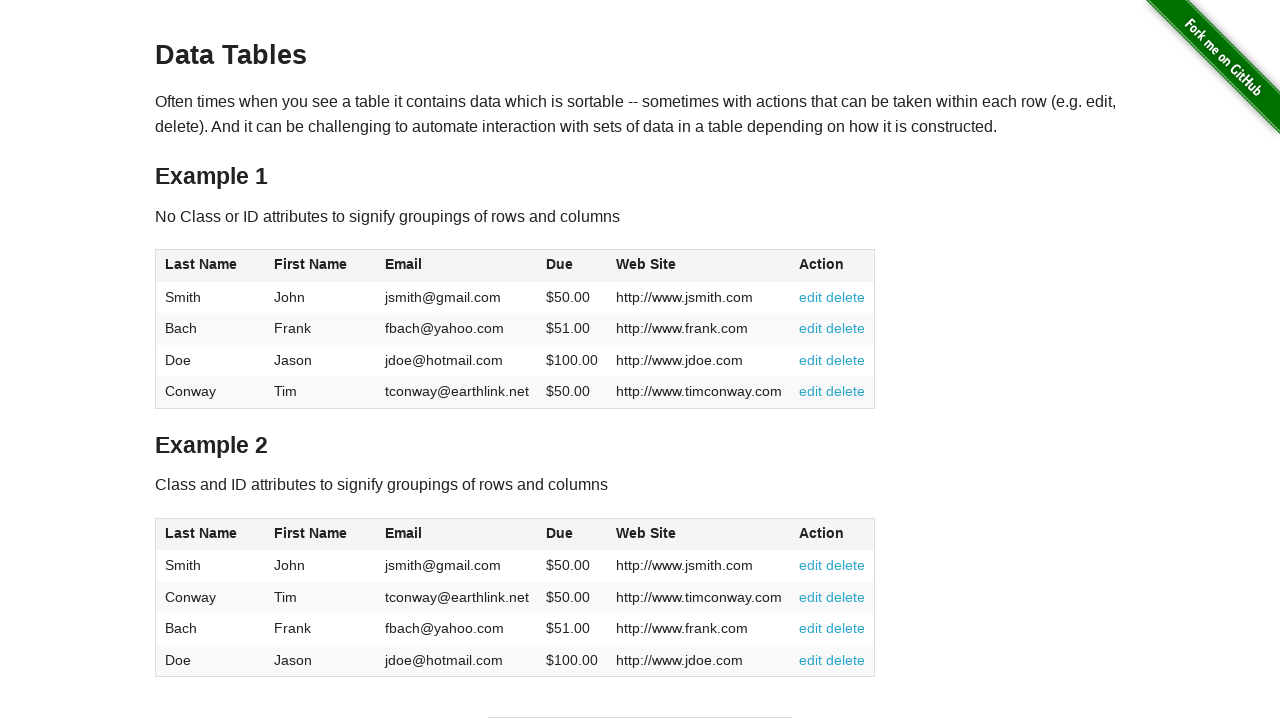

Extracted all Due values from table 2: [50.0, 50.0, 51.0, 100.0]
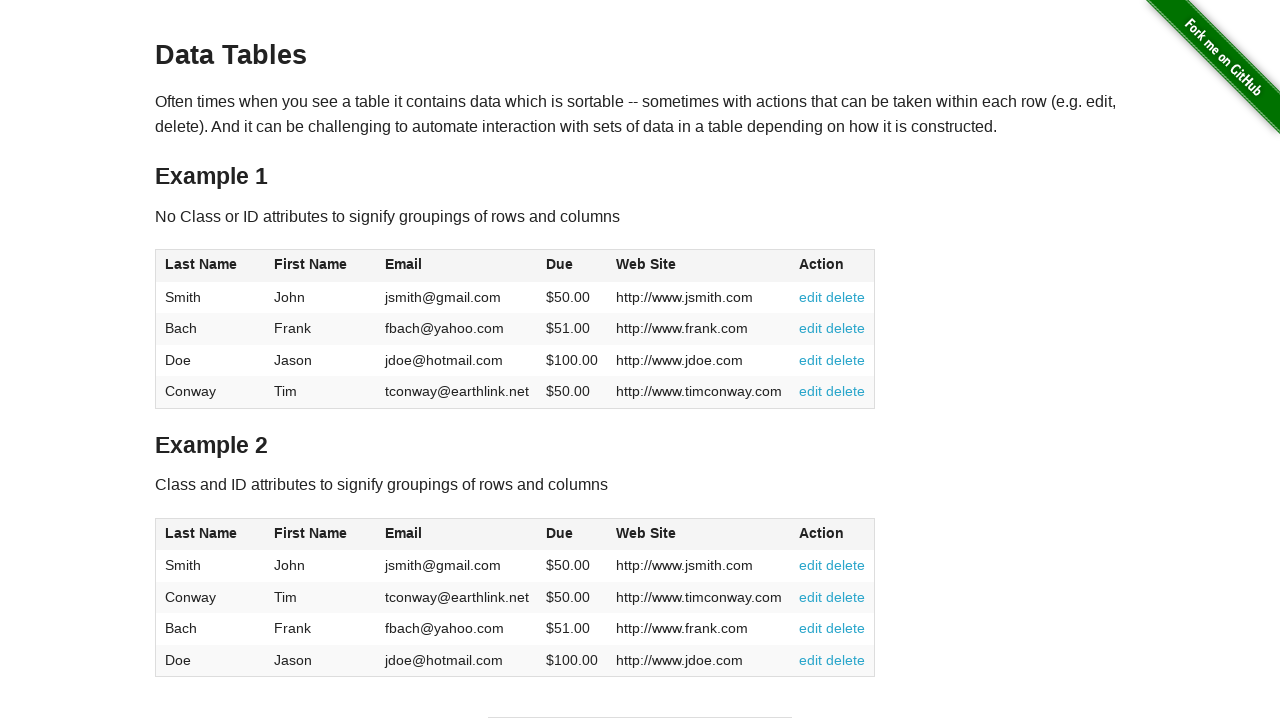

Verified Due column values are sorted in ascending order
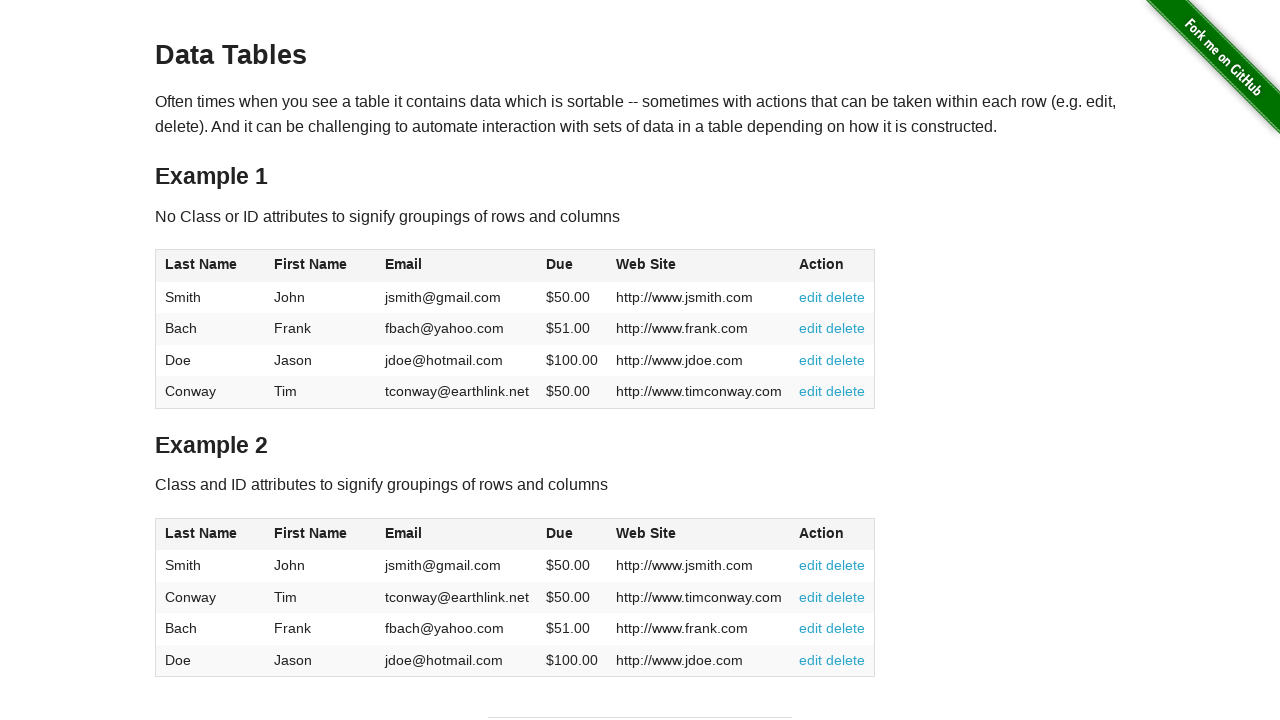

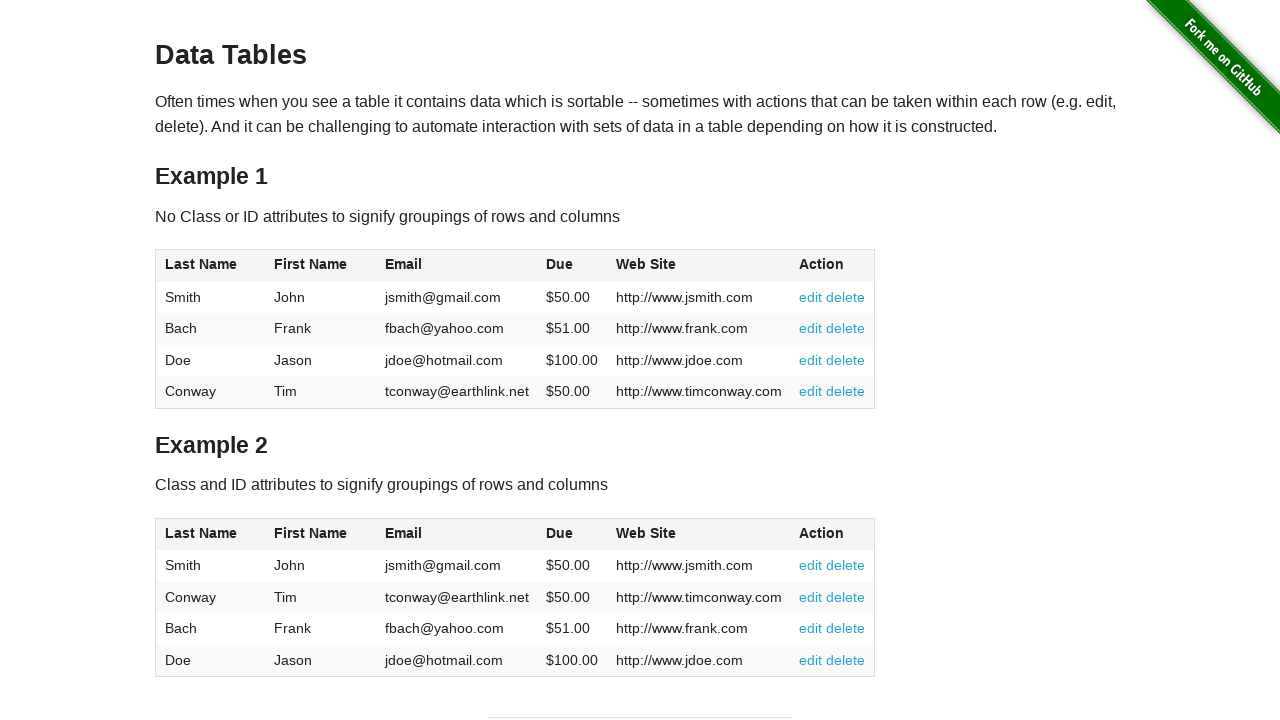